Verifies that the Soccer Zone homepage loads with the correct title

Starting URL: https://soccerzone.com/

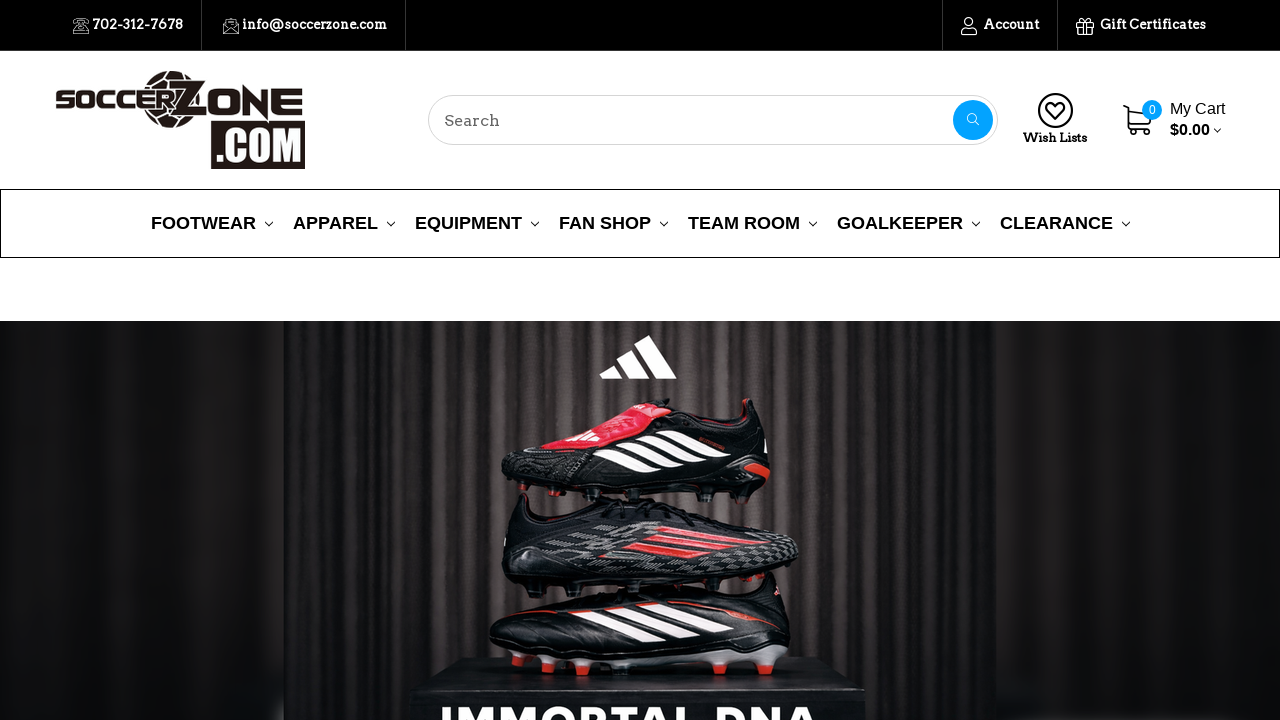

Navigated to Soccer Zone homepage
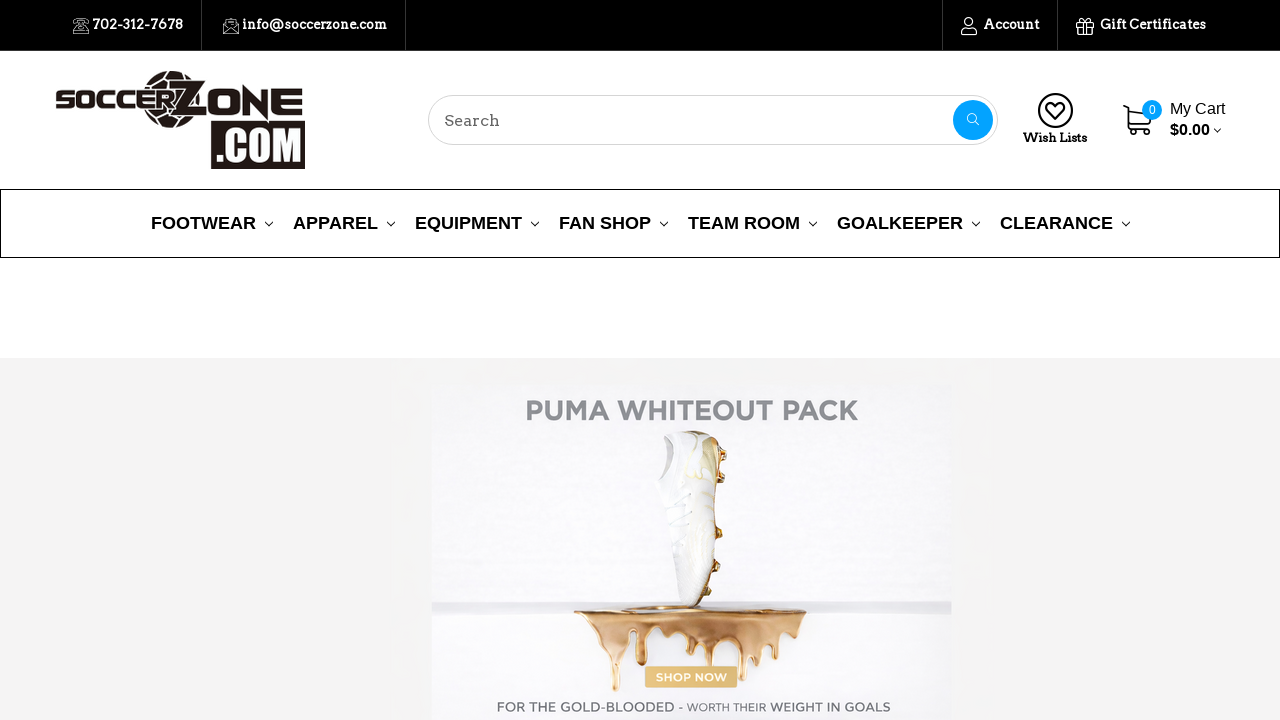

Page DOM content loaded
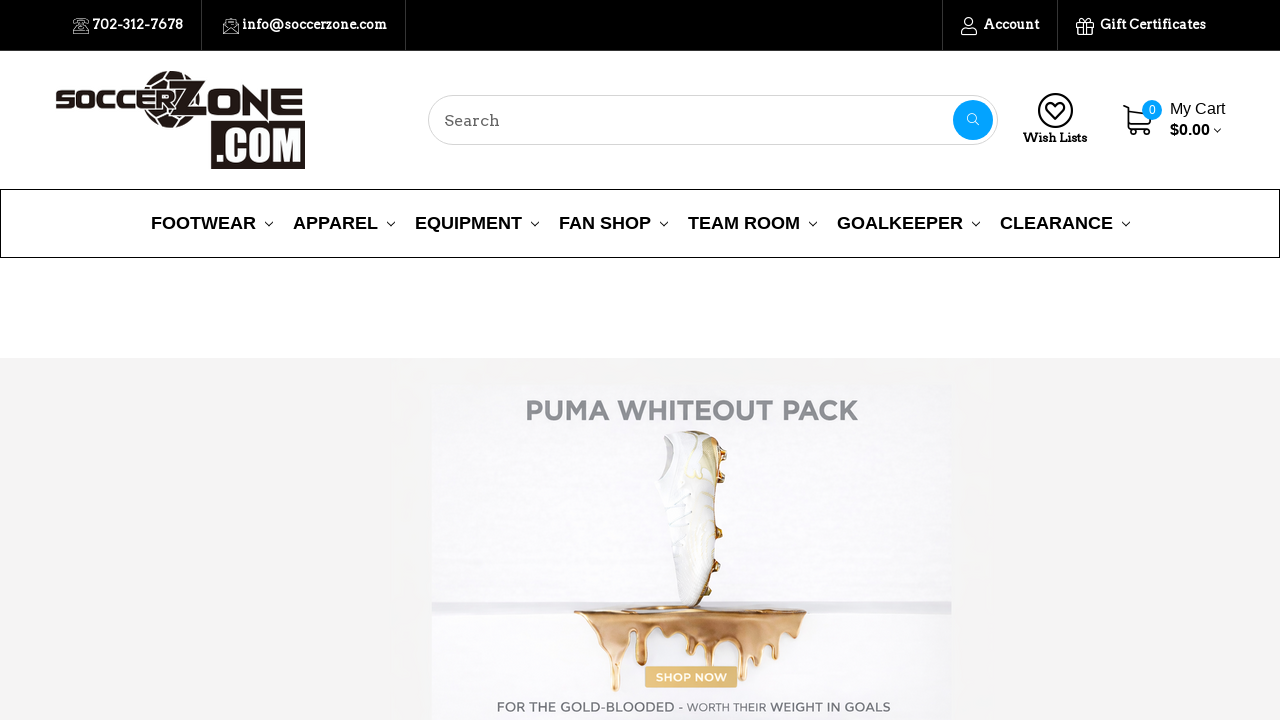

Verified page title is 'Soccer Zone'
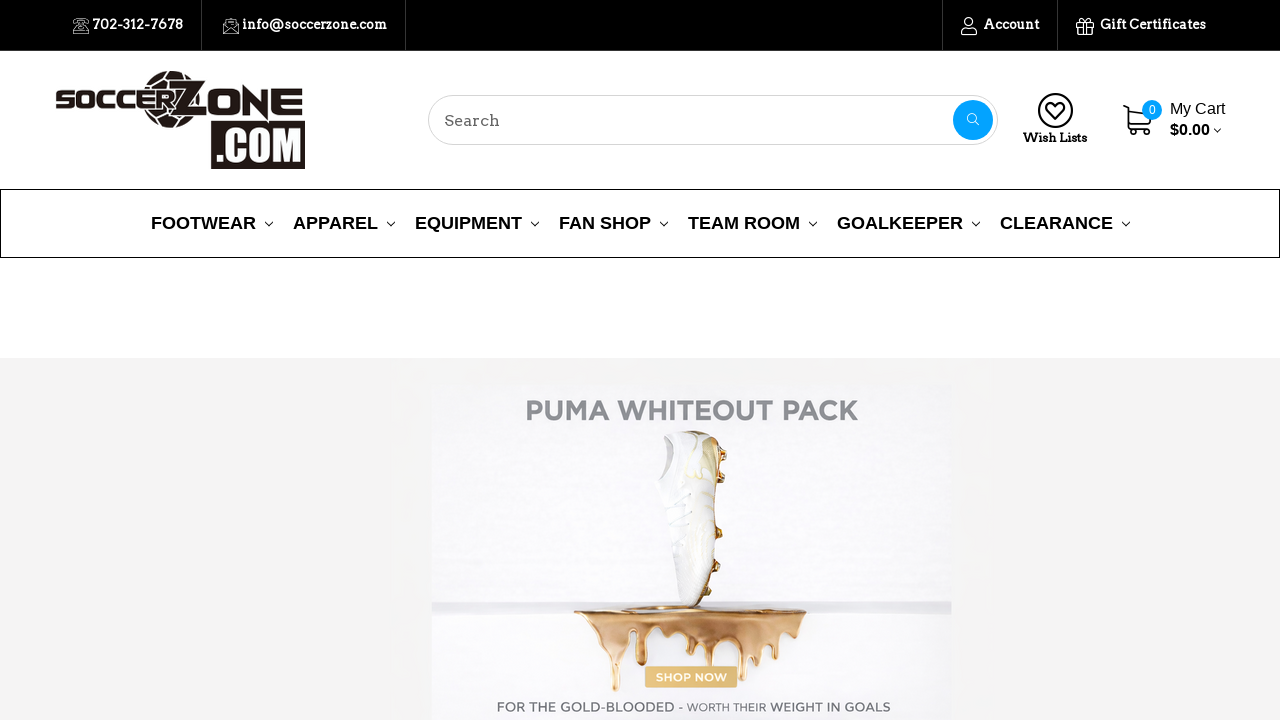

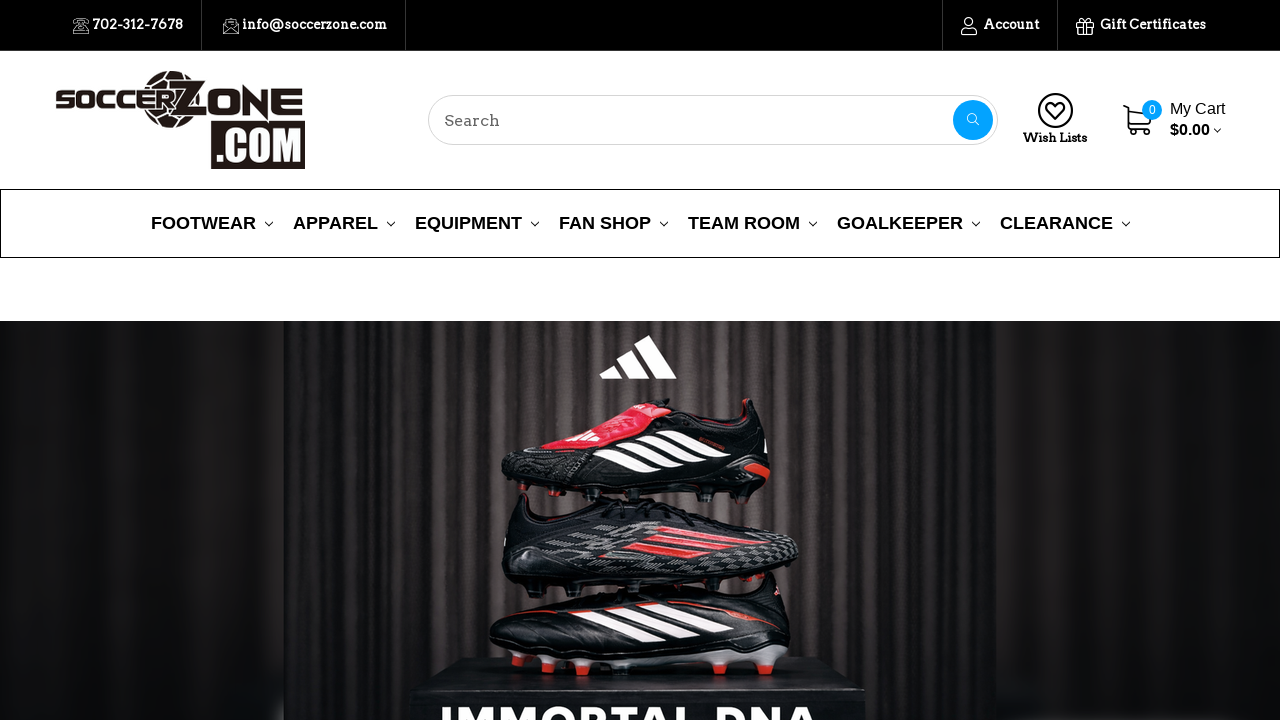